Tests user registration form by filling in personal information including name, city selection, gender, and password

Starting URL: http://webapps.tekstac.com/Shopify/

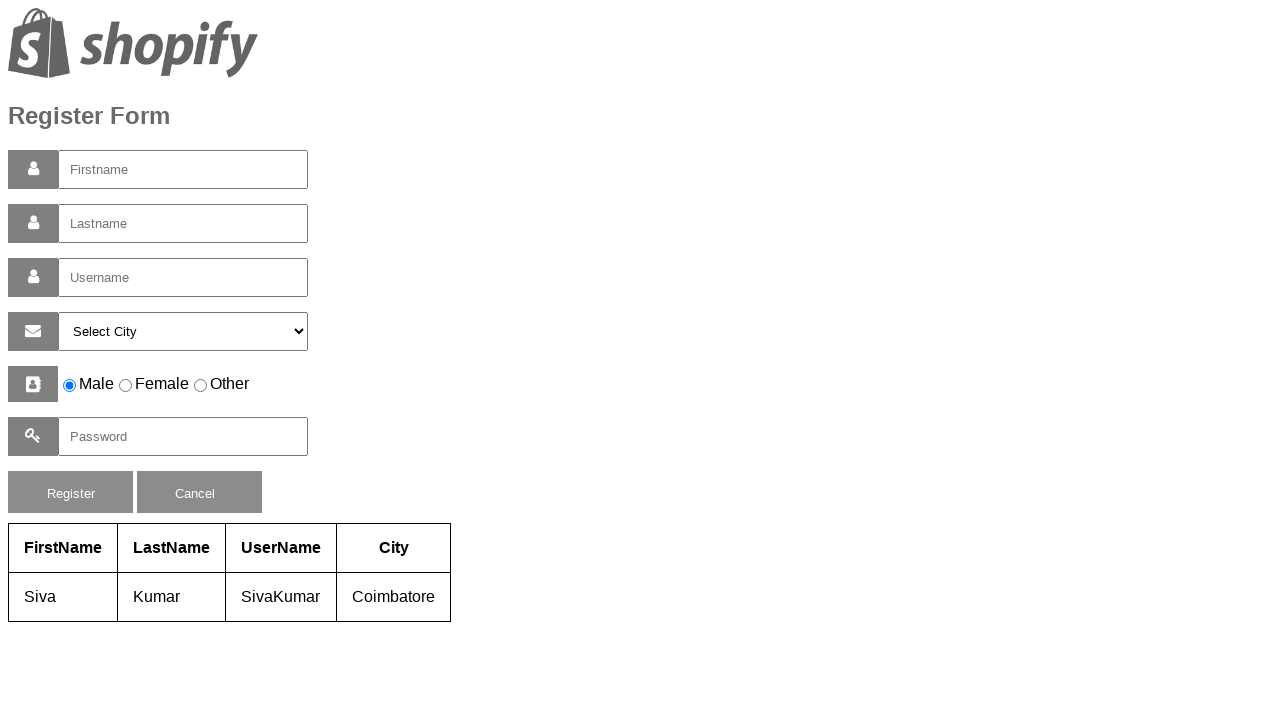

Filled first name field with 'Mithali' on #firstname
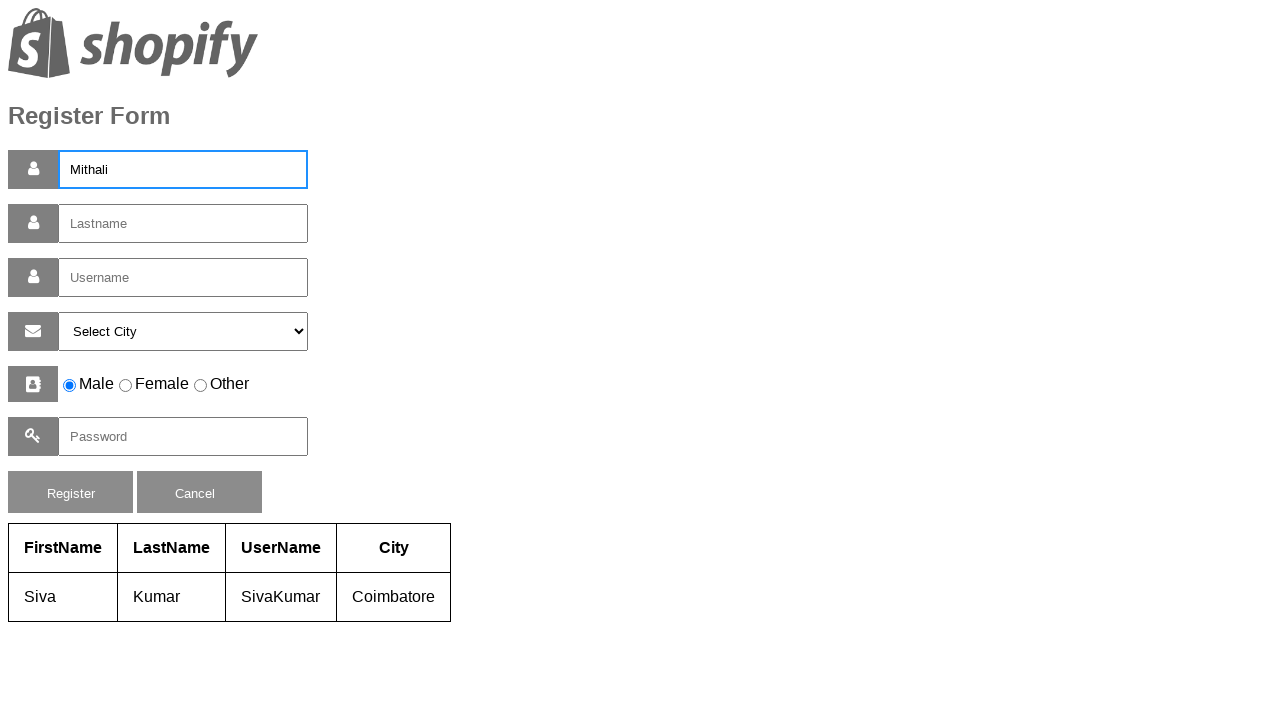

Filled last name field with 'Raj' on #lastname
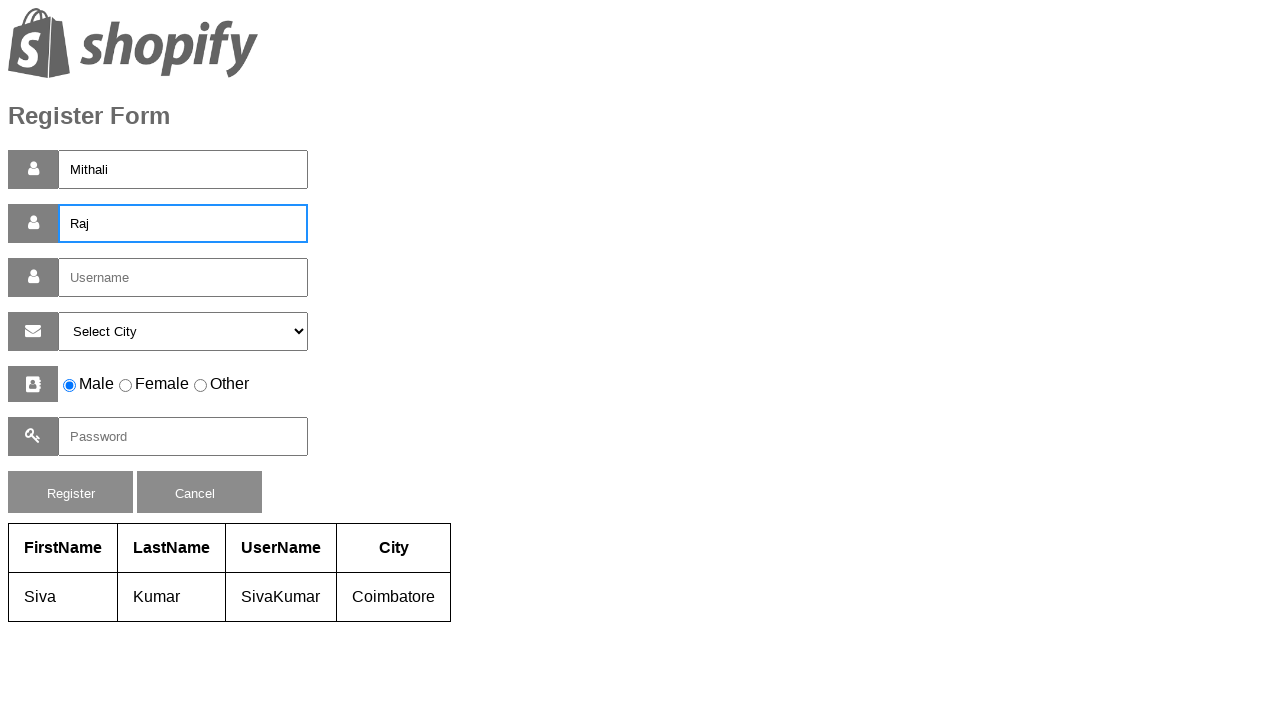

Filled username field with 'Mithali Raj' on #username
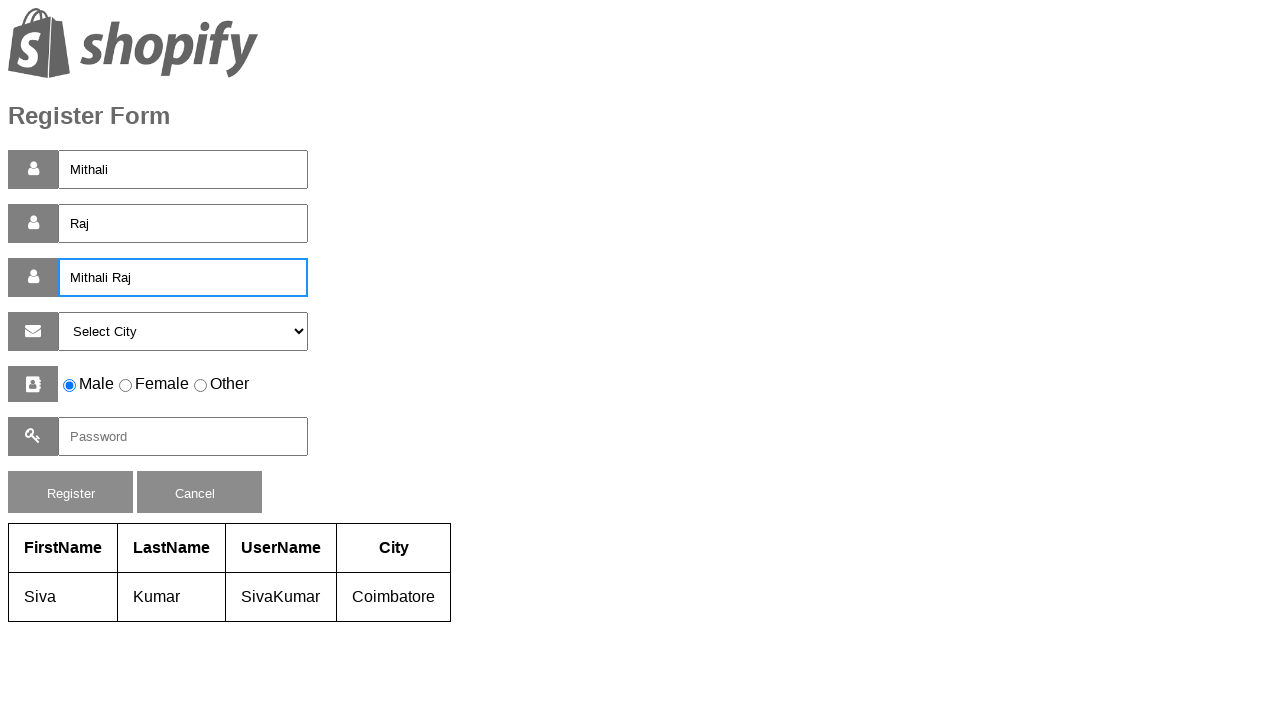

Selected city from dropdown at index 2 on #selectcity
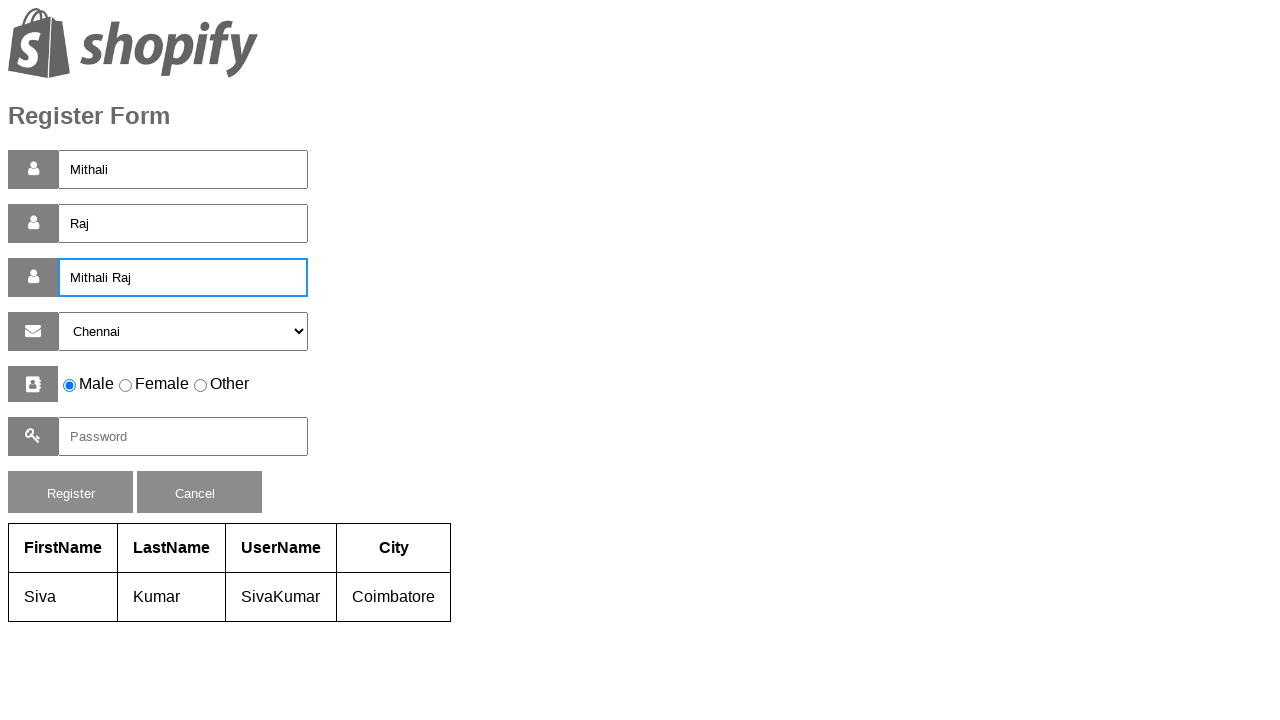

Selected Female gender option at (126, 386) on xpath=//body/form[1]/div[6]/input[2]
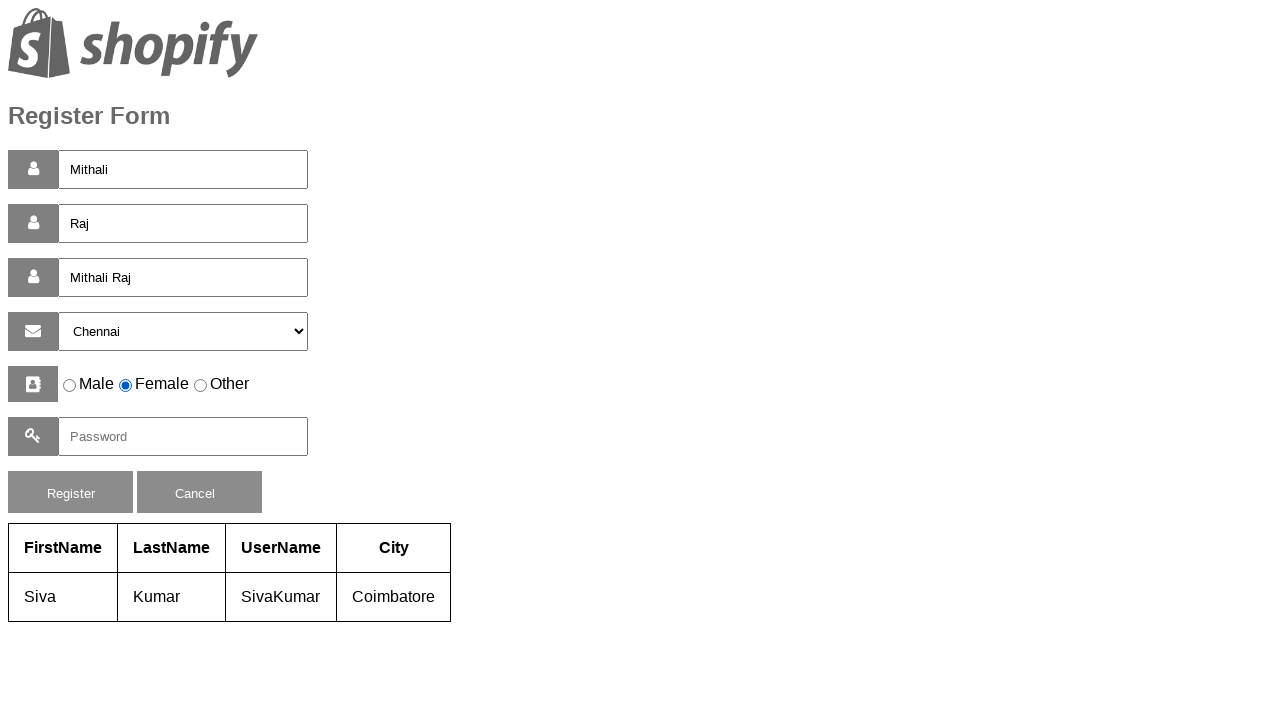

Filled password field with 'MR@123' on #pass
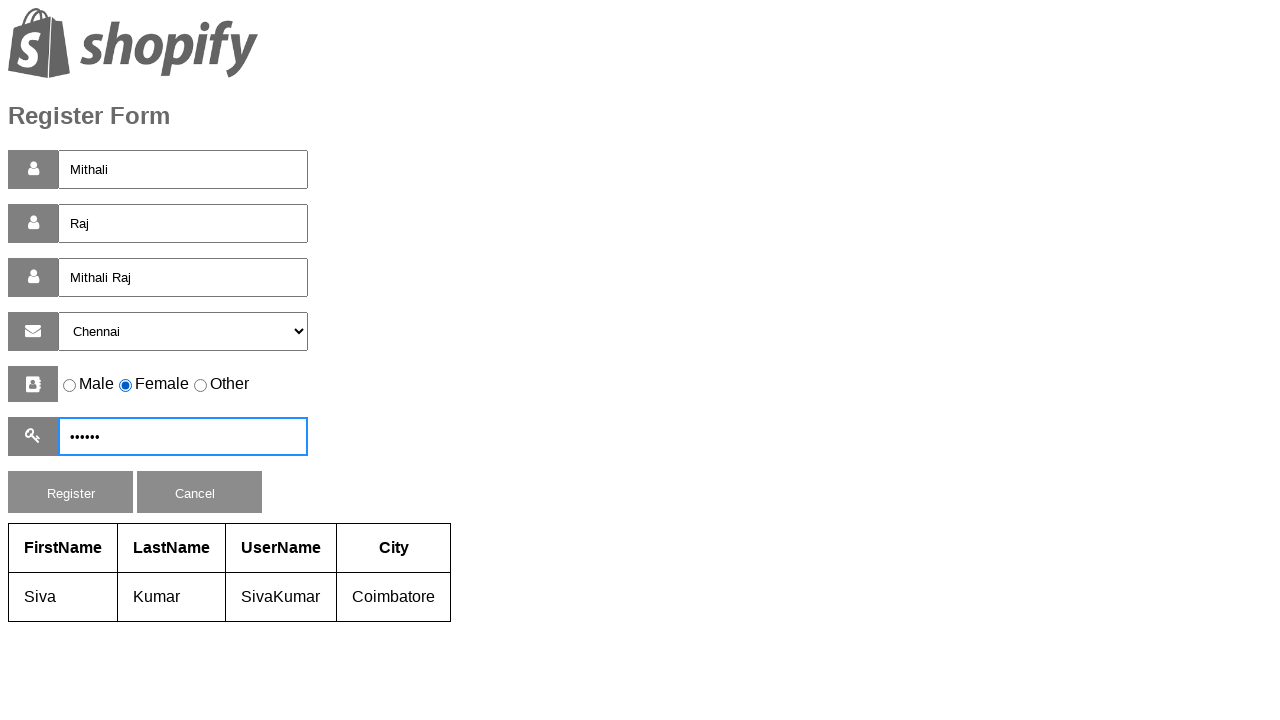

Clicked registration button to submit form at (70, 492) on #reg
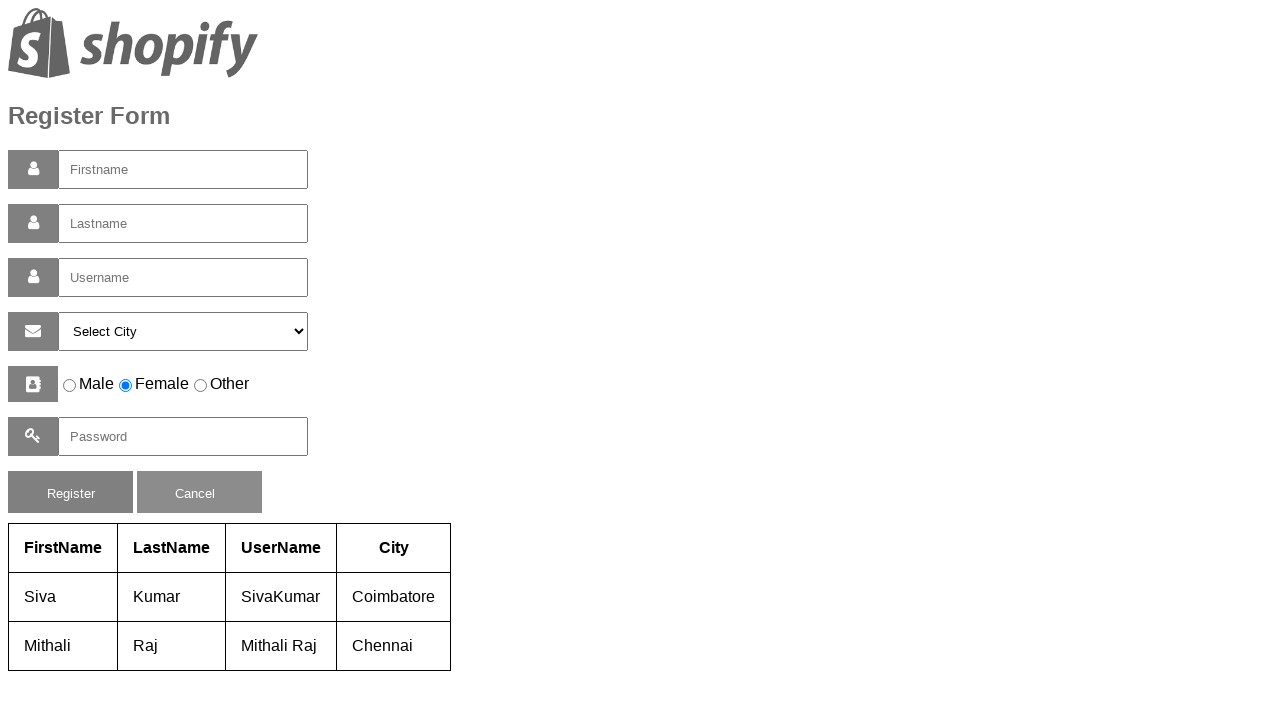

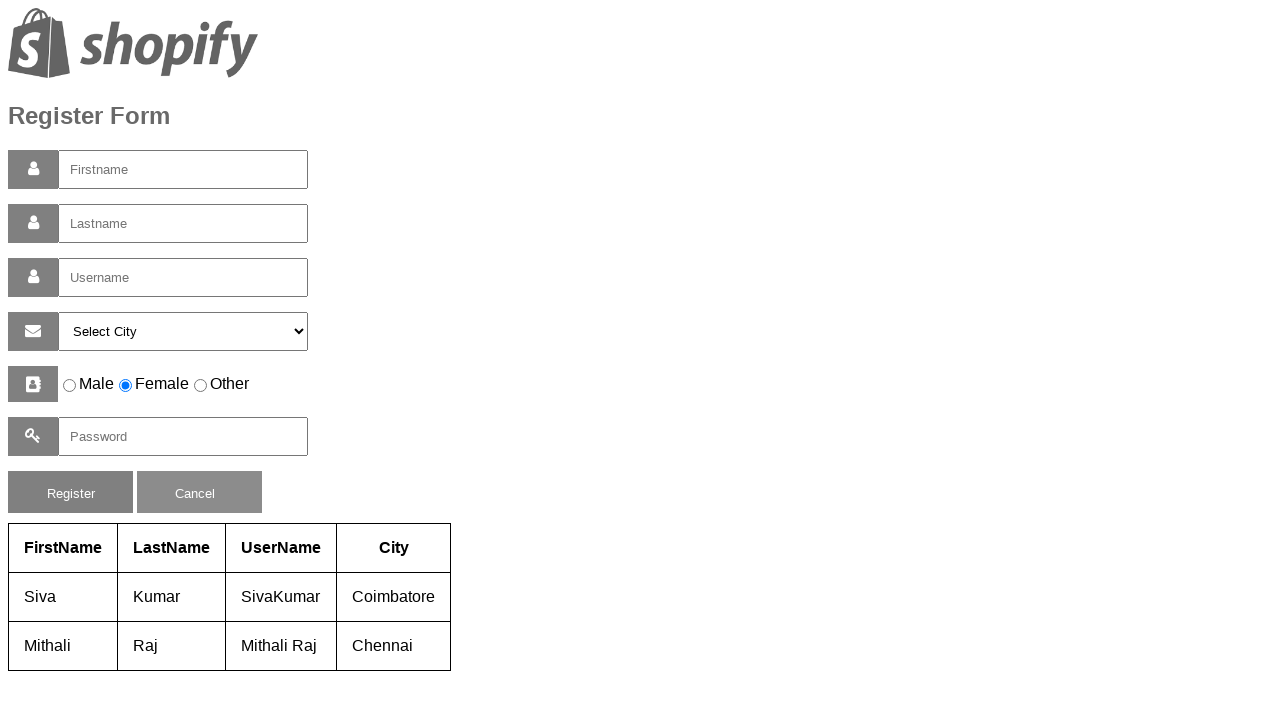